Tests multi-window handling by opening a child window, reading text from it, then switching back to parent window to read content

Starting URL: https://demo.automationtesting.in/Windows.html

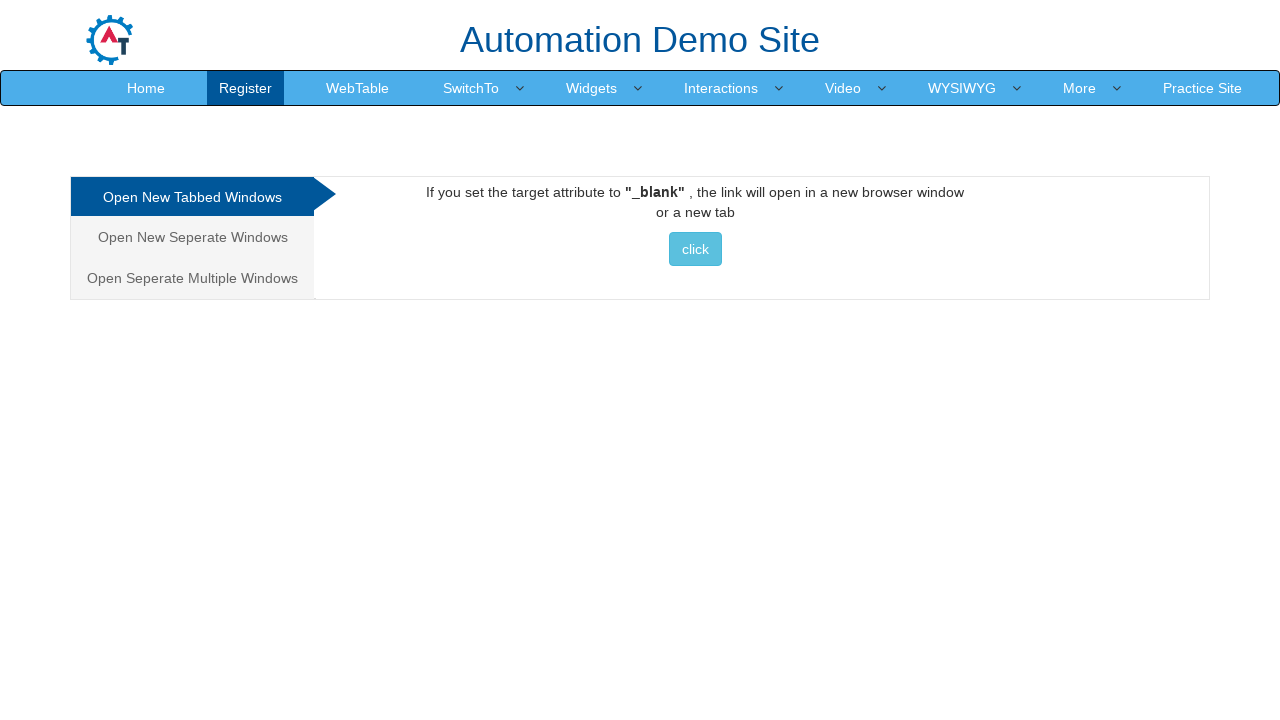

Clicked button to open child window at (695, 249) on xpath=//button[@class='btn btn-info']
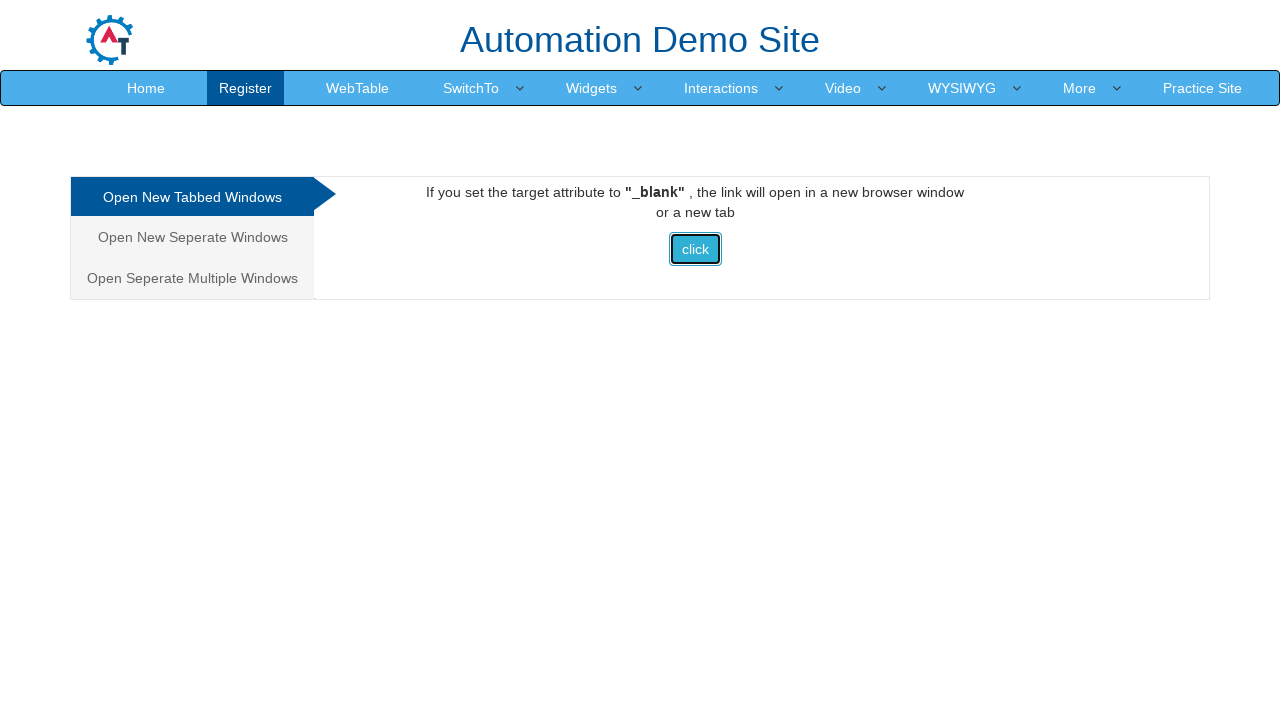

Child window opened and reference obtained
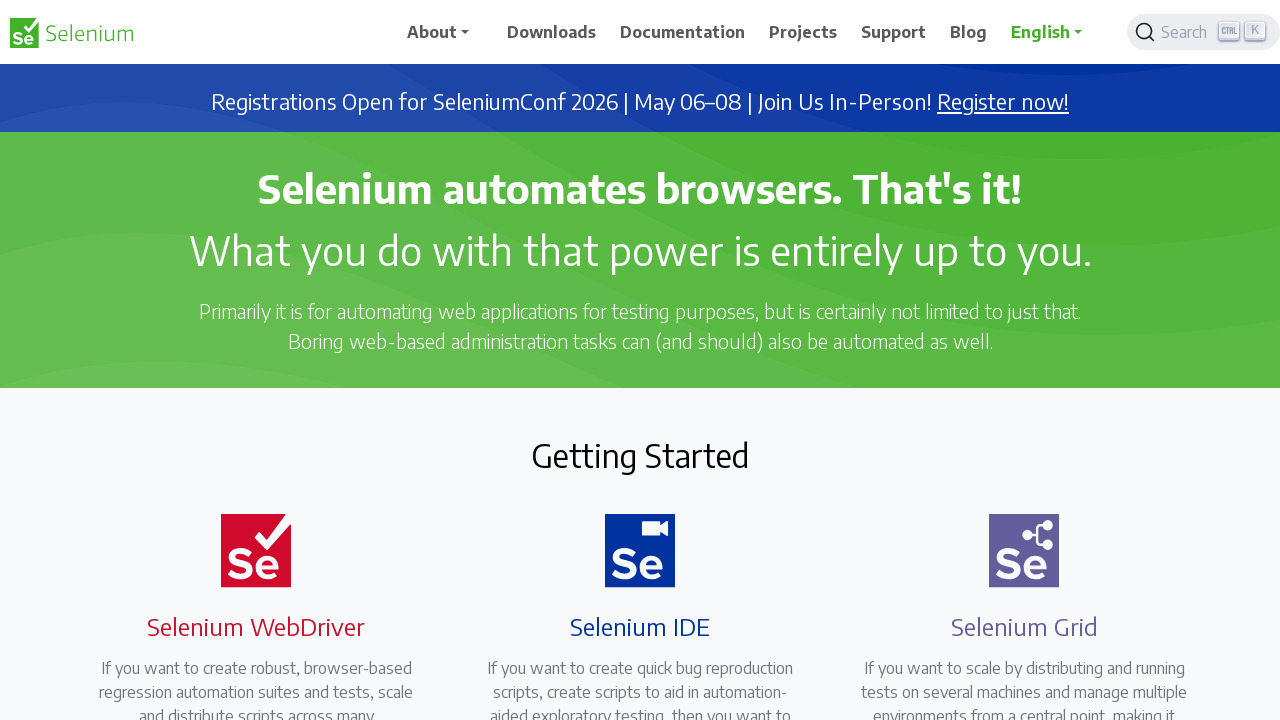

Waited for heading element in child window to be visible
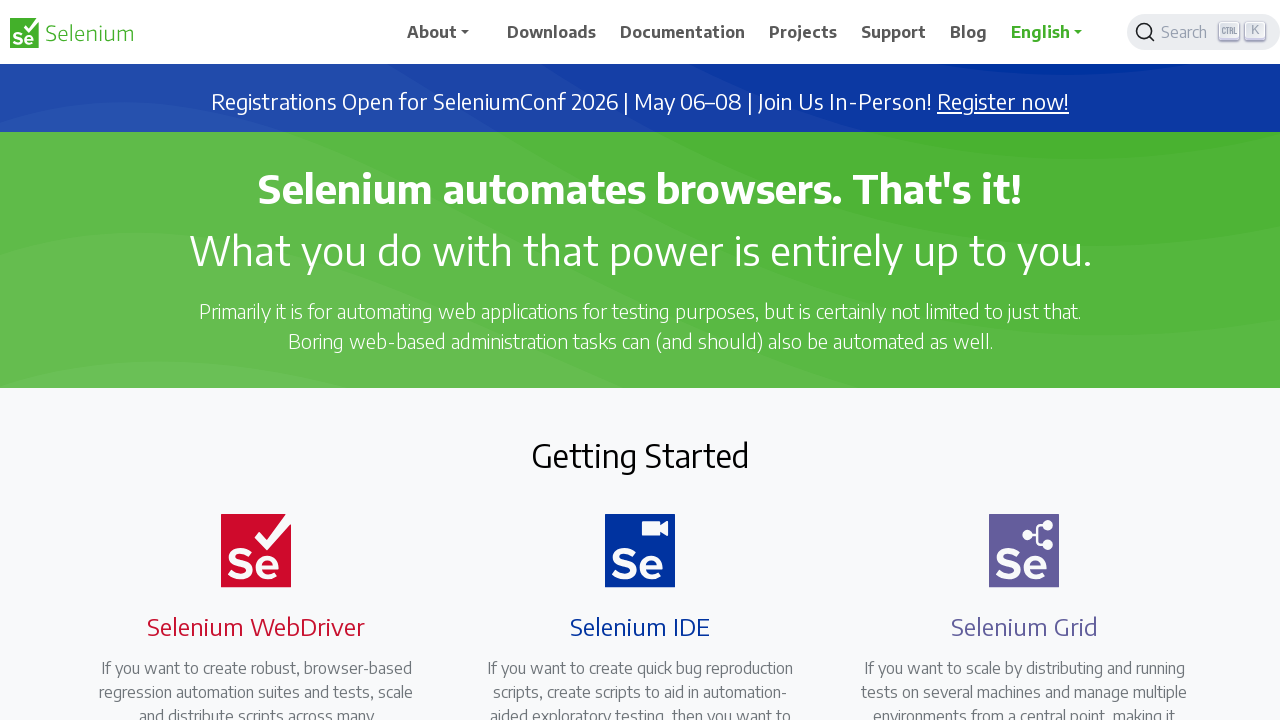

Closed child window and returned focus to parent window
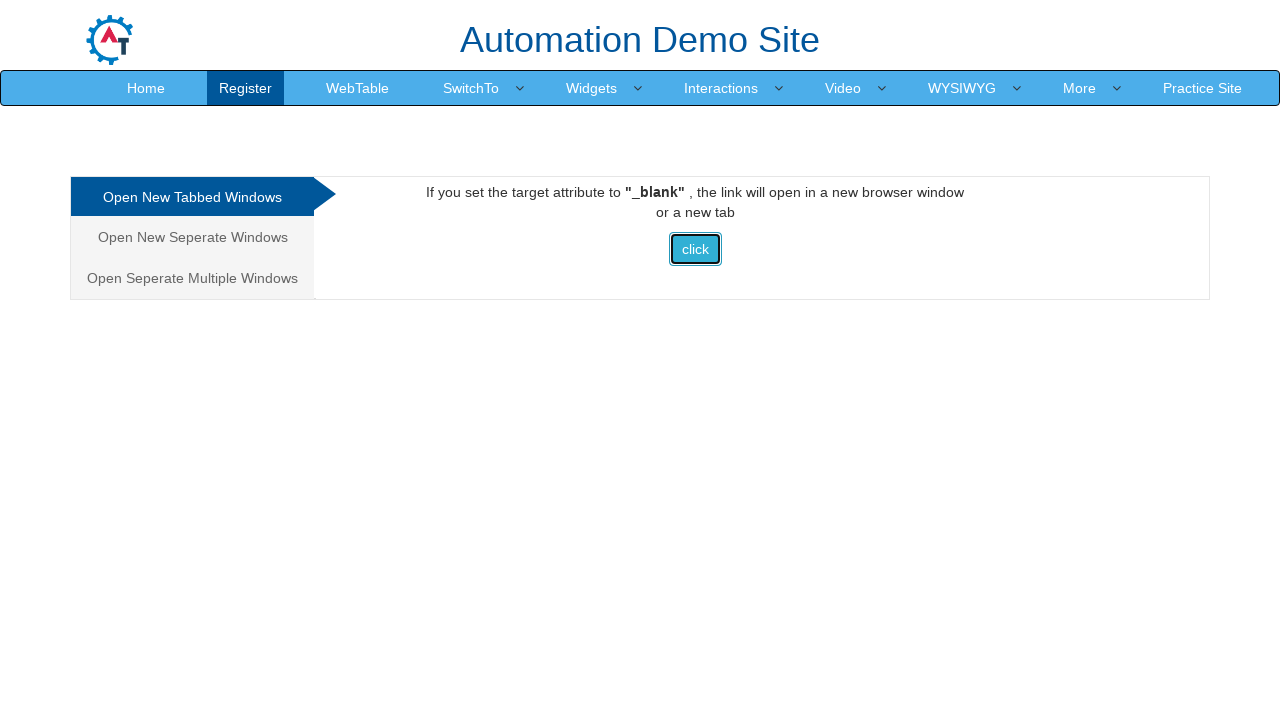

Verified content is visible on parent window
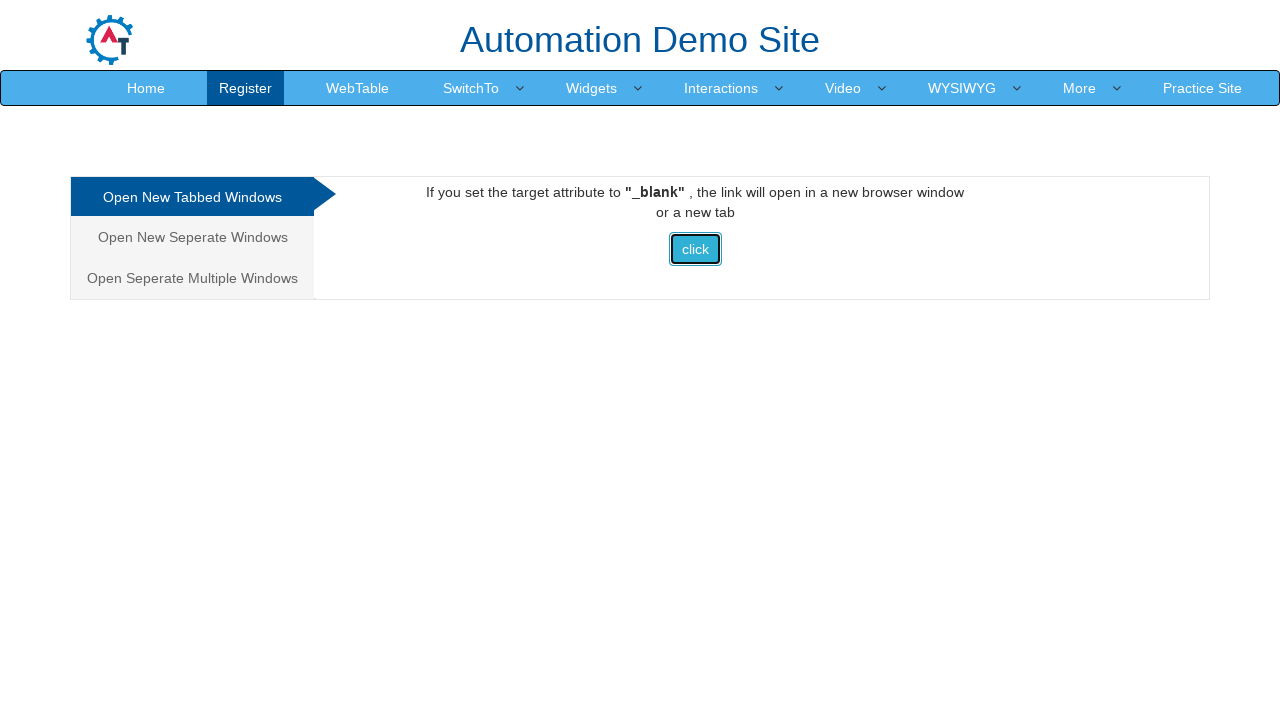

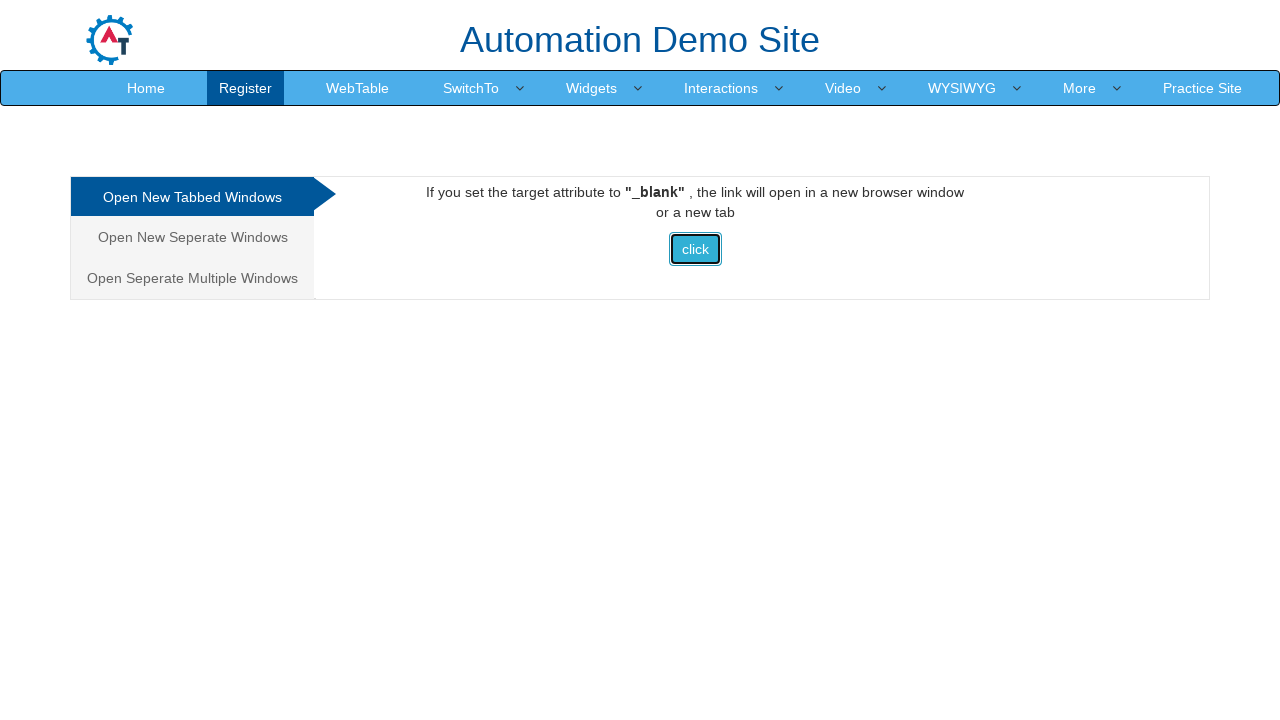